Navigates to My Account page and verifies input field types and checkbox state

Starting URL: https://cms.demo.katalon.com

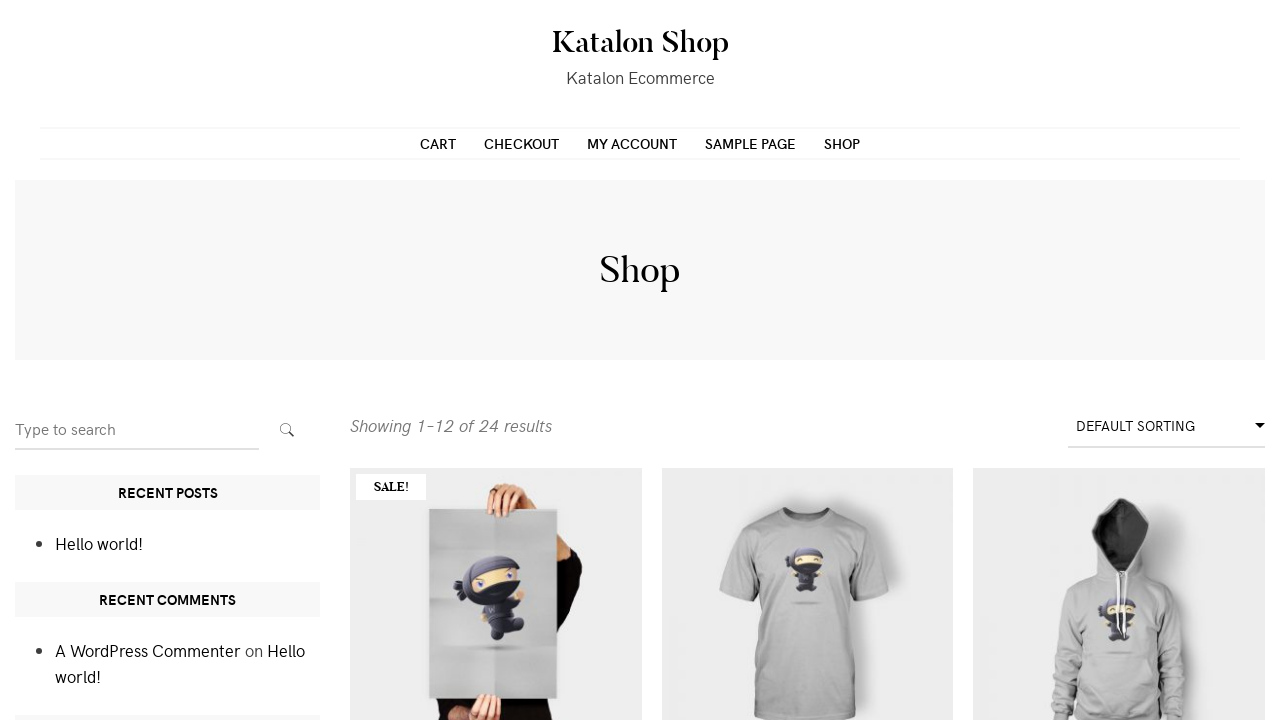

Navigated to https://cms.demo.katalon.com
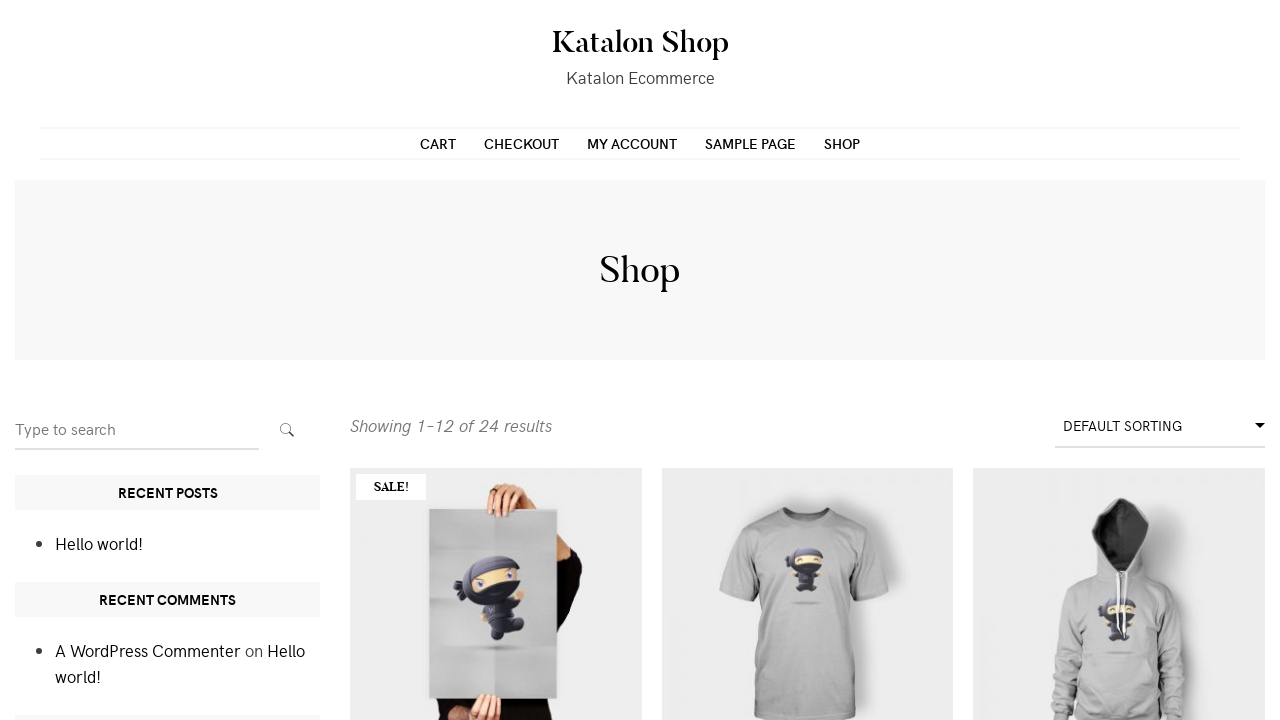

Clicked on My Account link at (632, 143) on li.page-item-10 > a
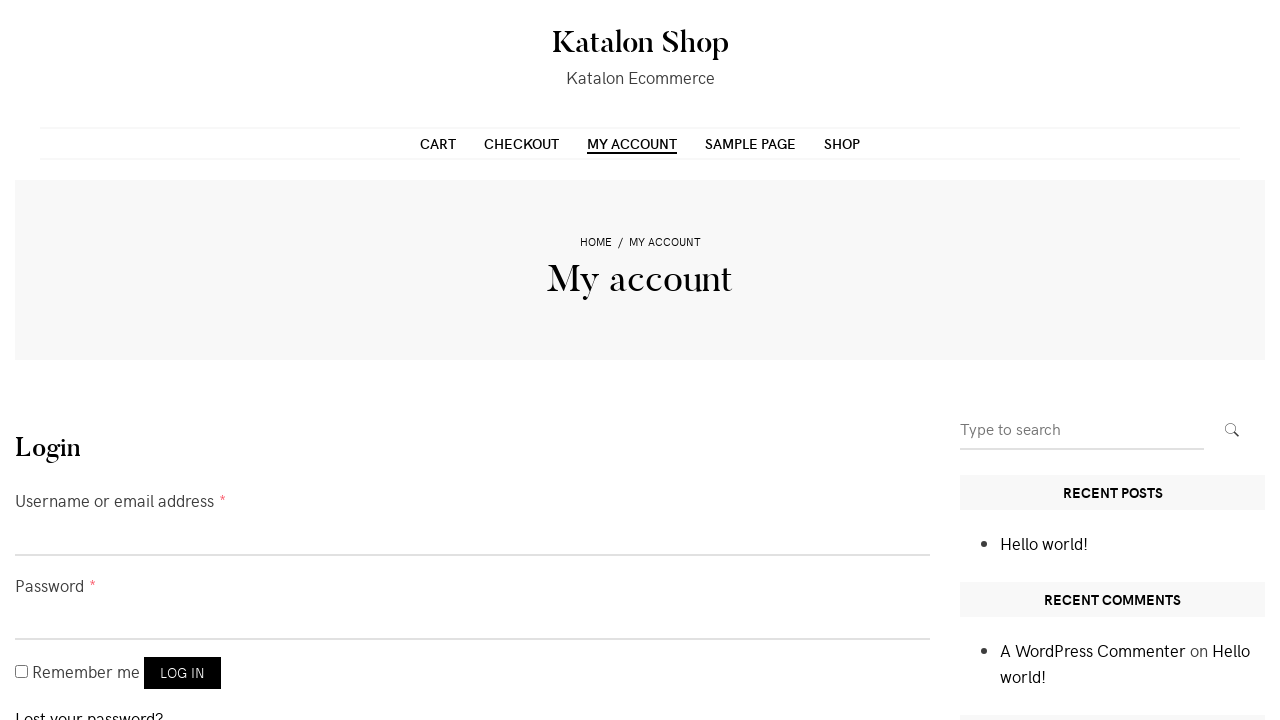

Waited for page to load (domcontentloaded)
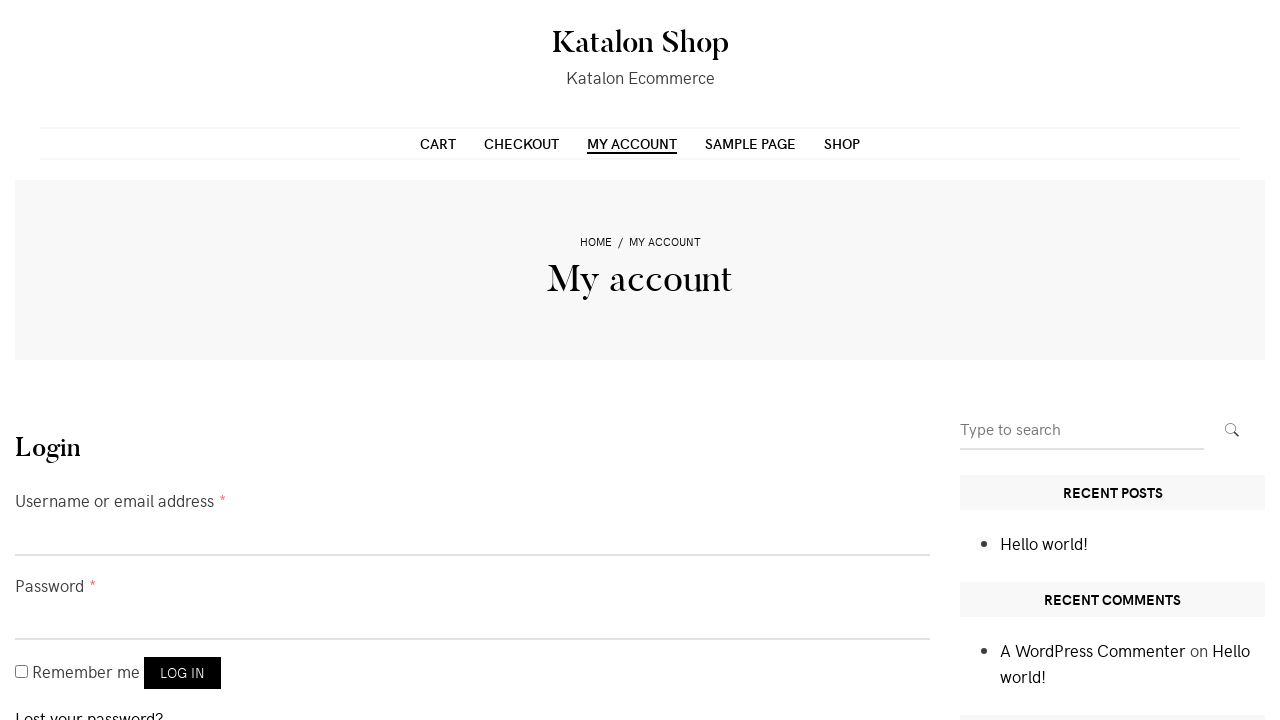

Retrieved username input type attribute
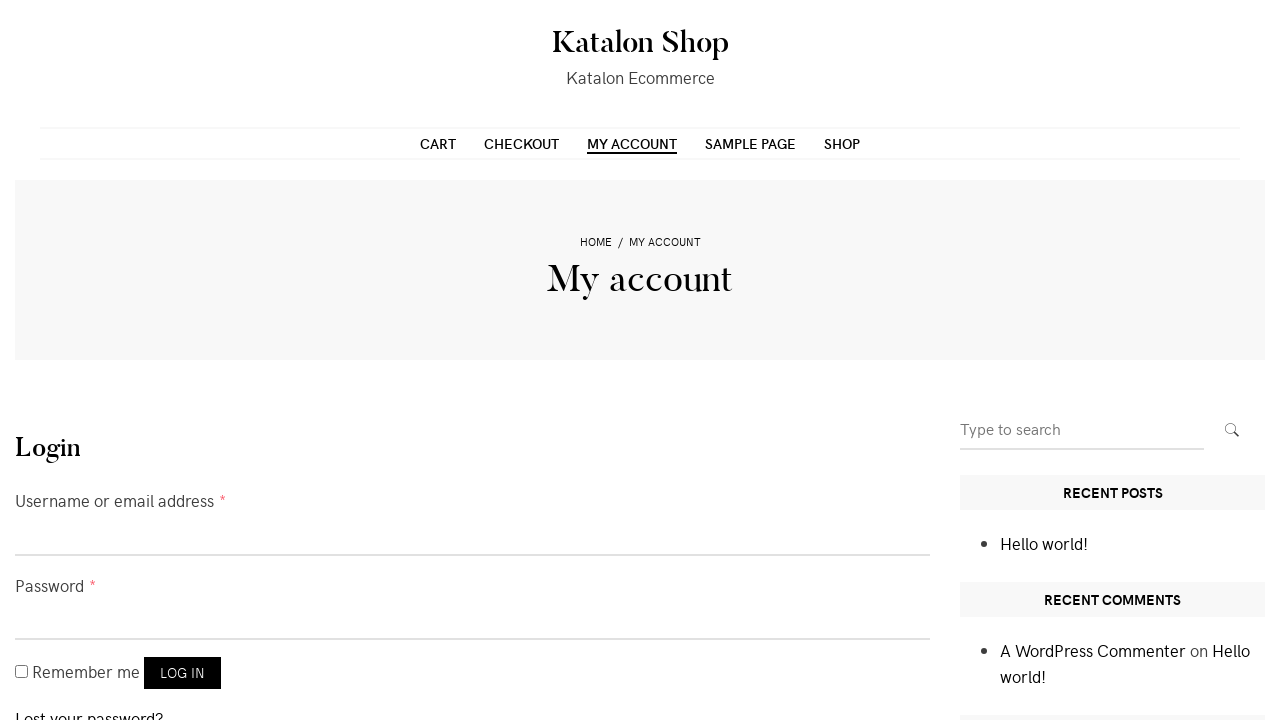

Verified username input type is 'text'
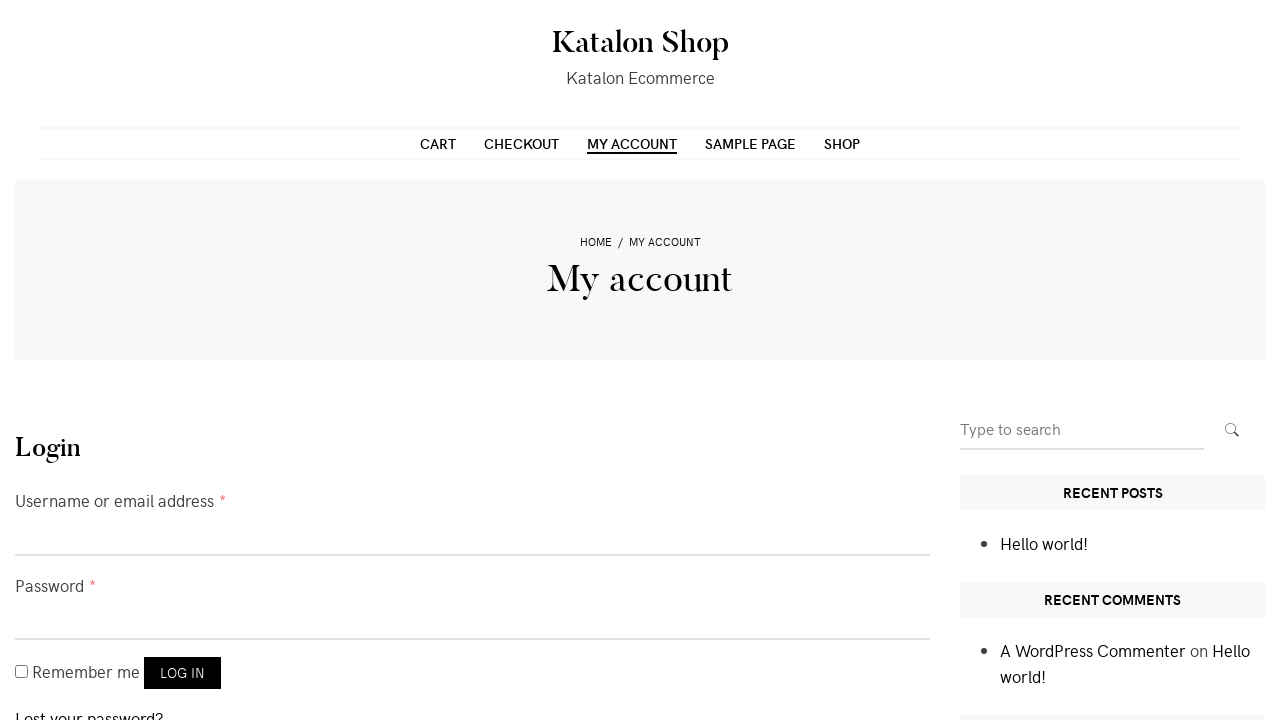

Retrieved password input type attribute
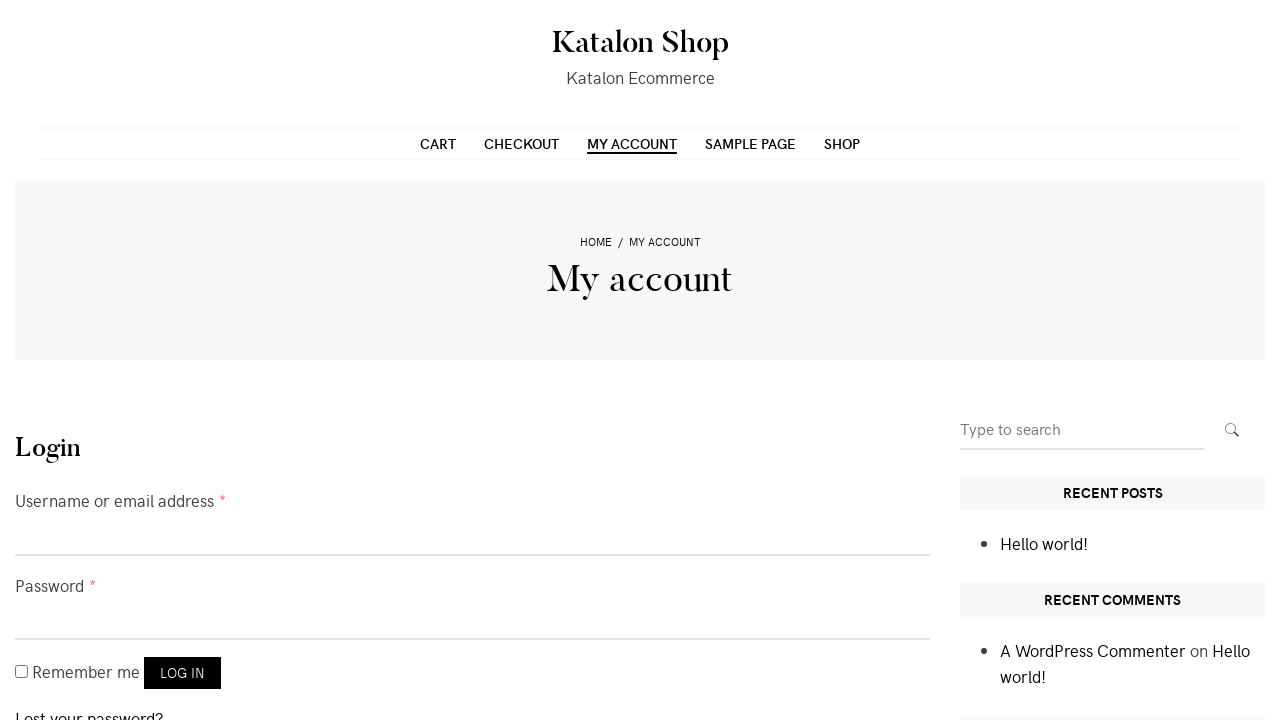

Verified password input type is 'password'
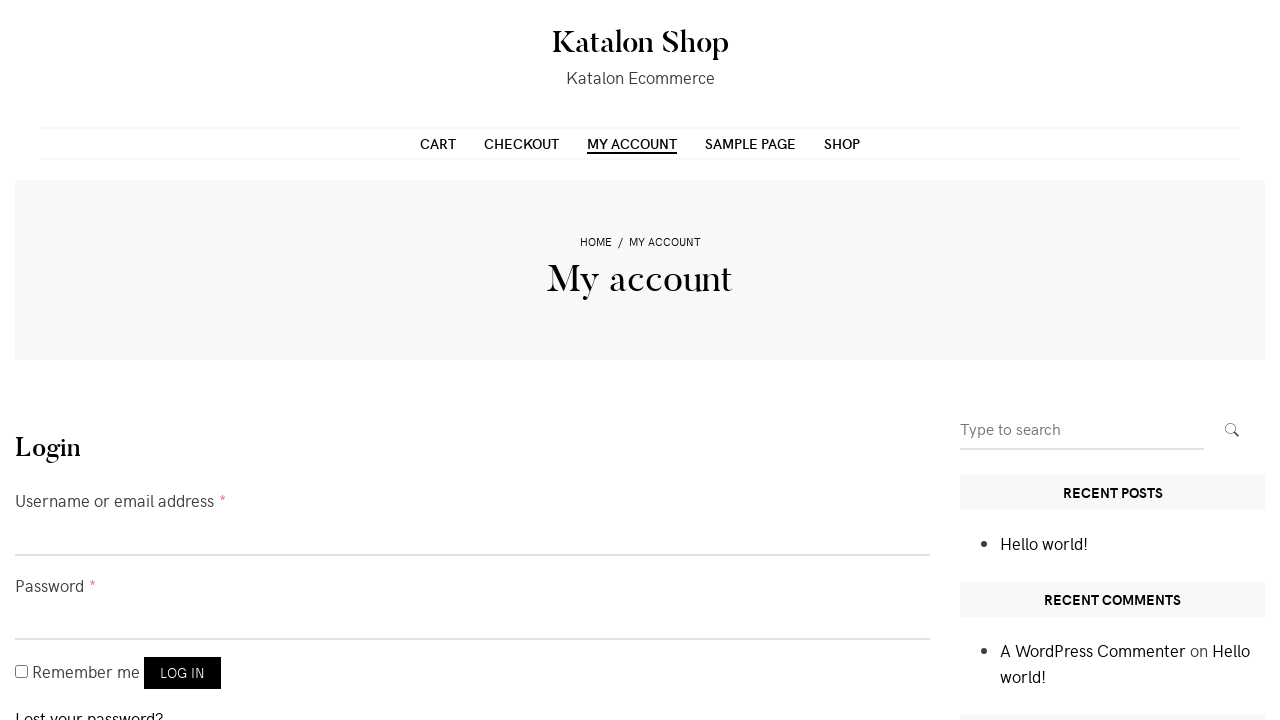

Retrieved remember me checkbox type attribute
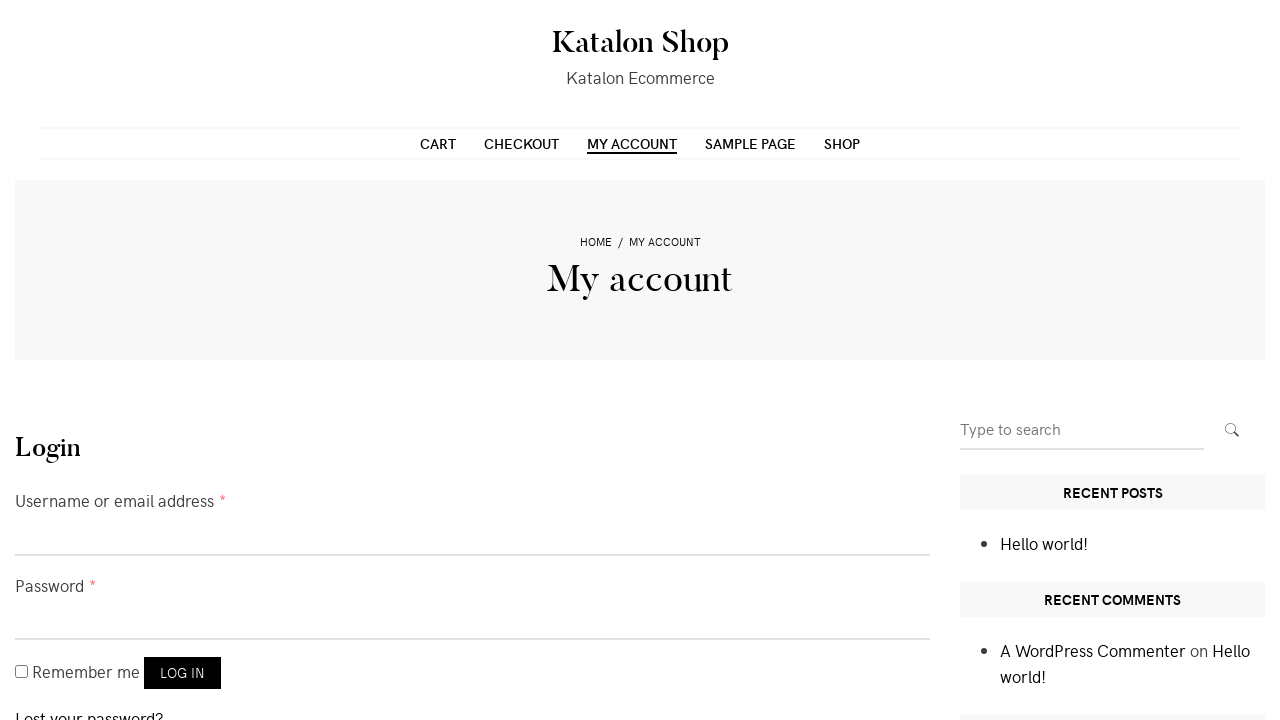

Verified remember me checkbox type is 'checkbox'
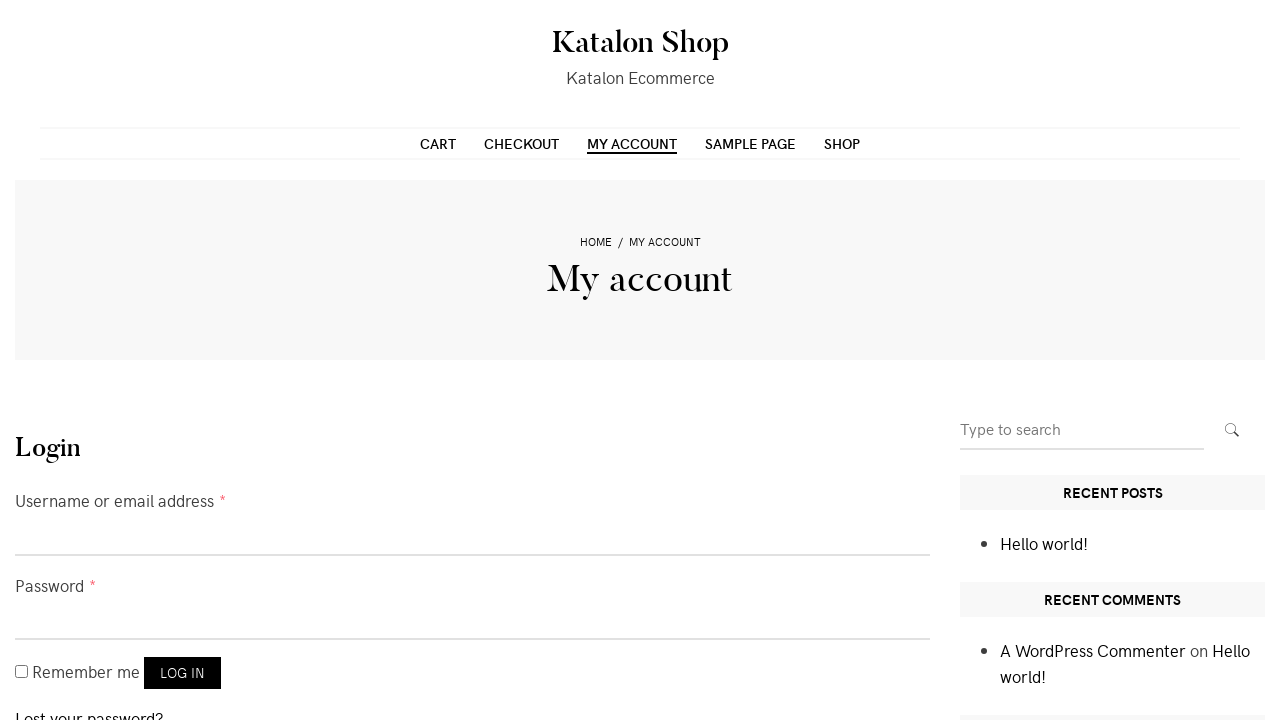

Checked remember me checkbox state
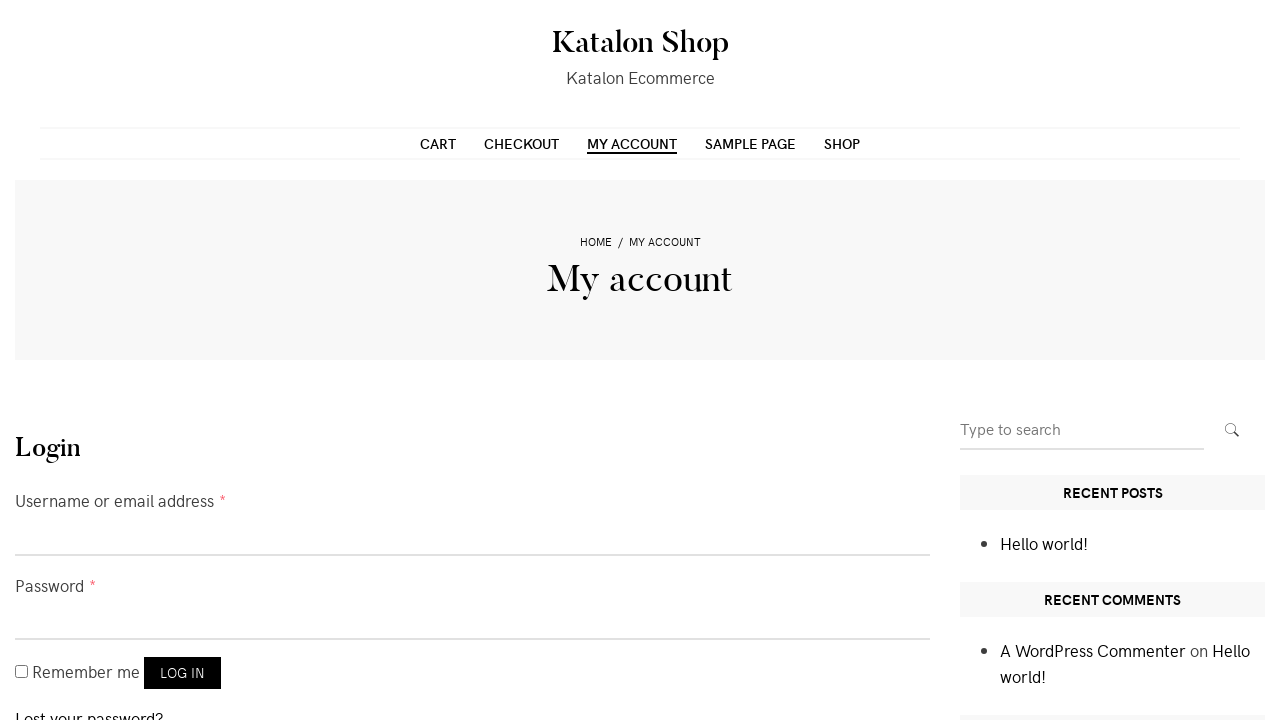

Verified remember me checkbox is unchecked by default
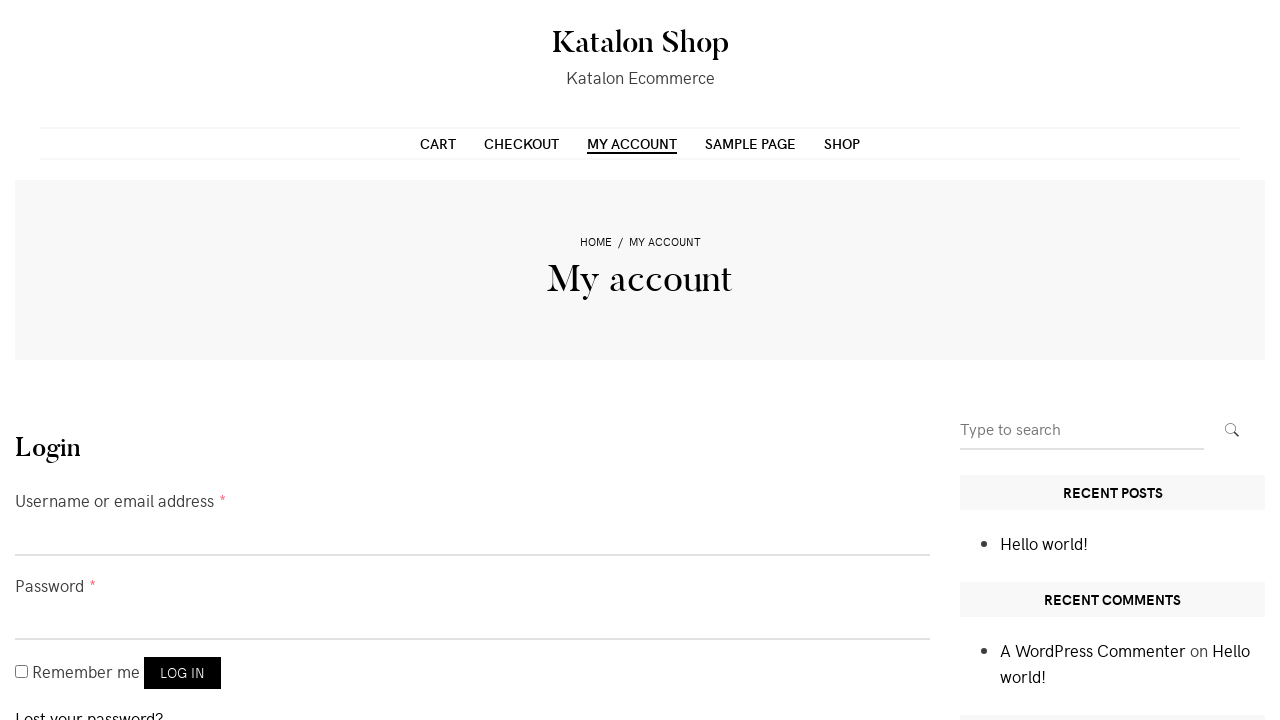

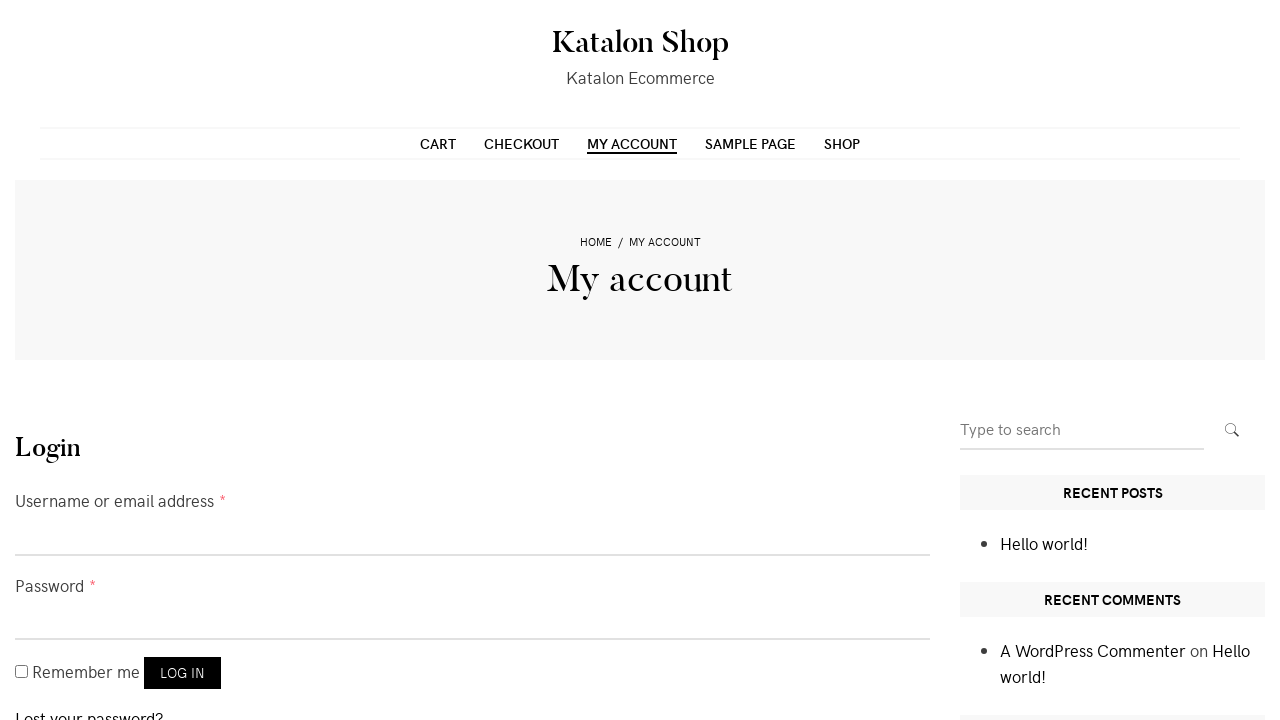